Tests key press functionality by clicking an input field and sending various keys (letters, numbers, backspace, escape) and verifying the displayed result matches the expected key press output.

Starting URL: http://the-internet.herokuapp.com/key_presses

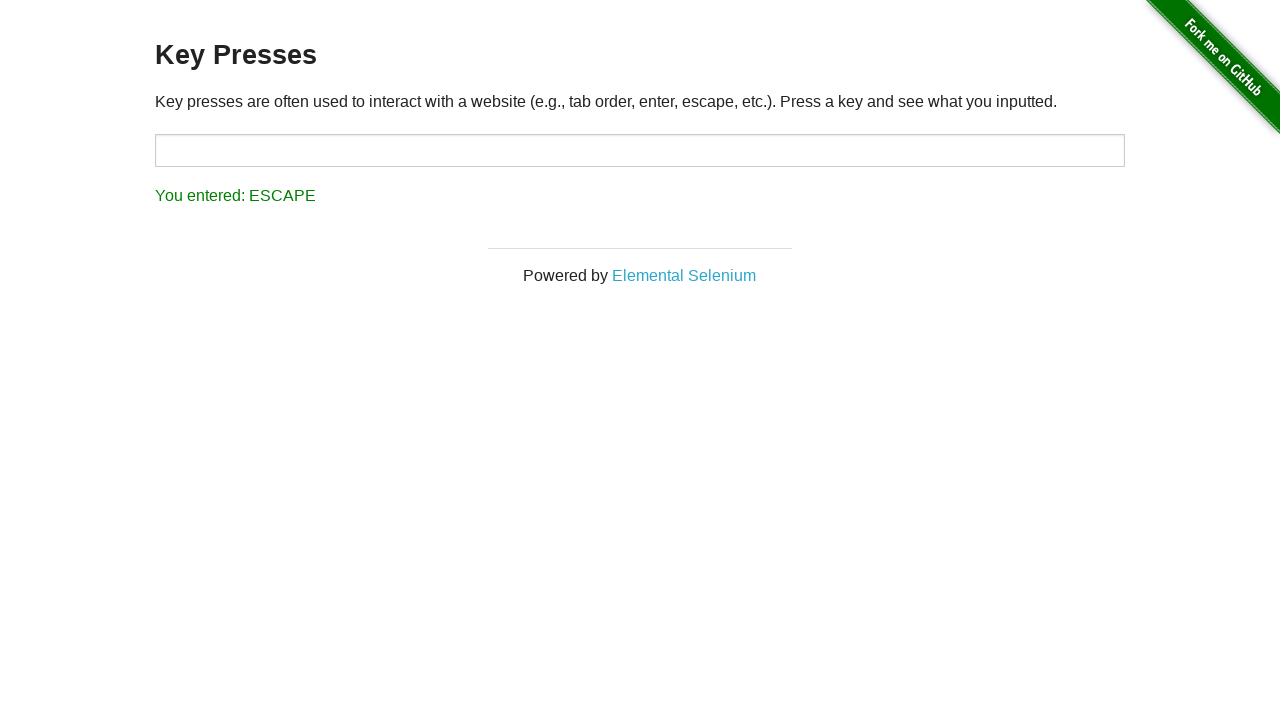

Clicked on the input field to focus it at (640, 150) on #target
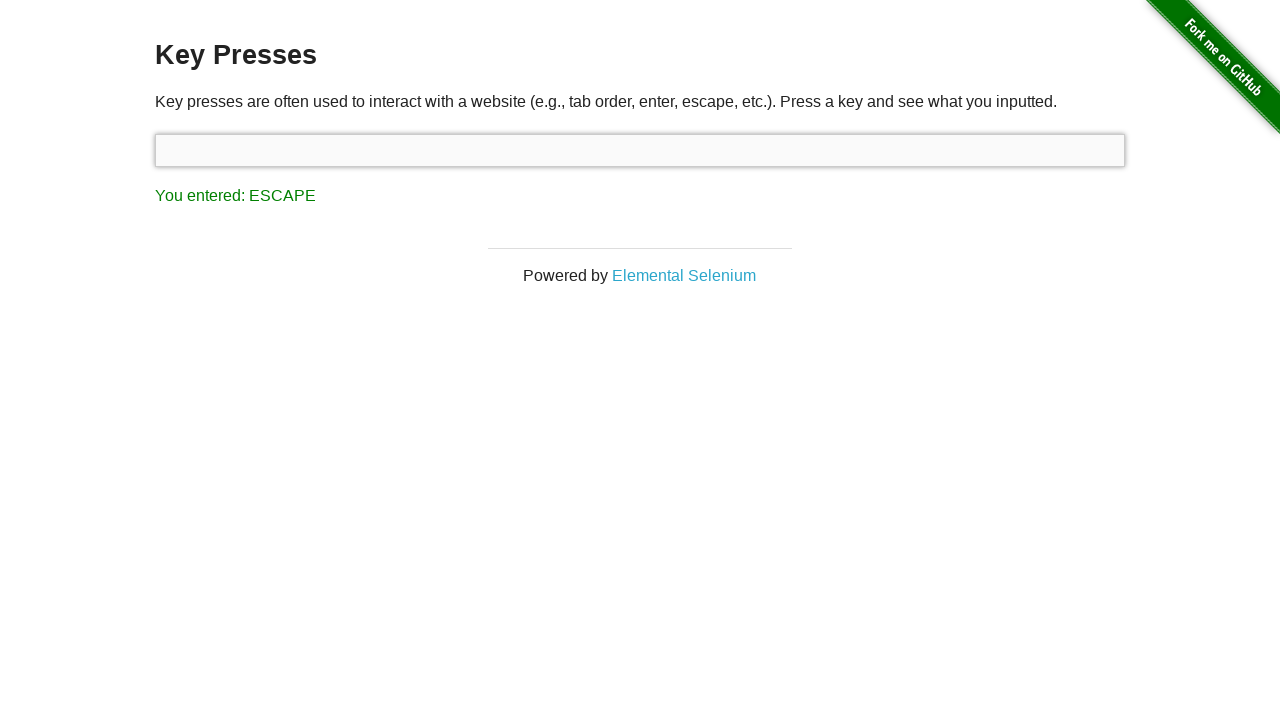

Typed 'W' key into the input field on #target
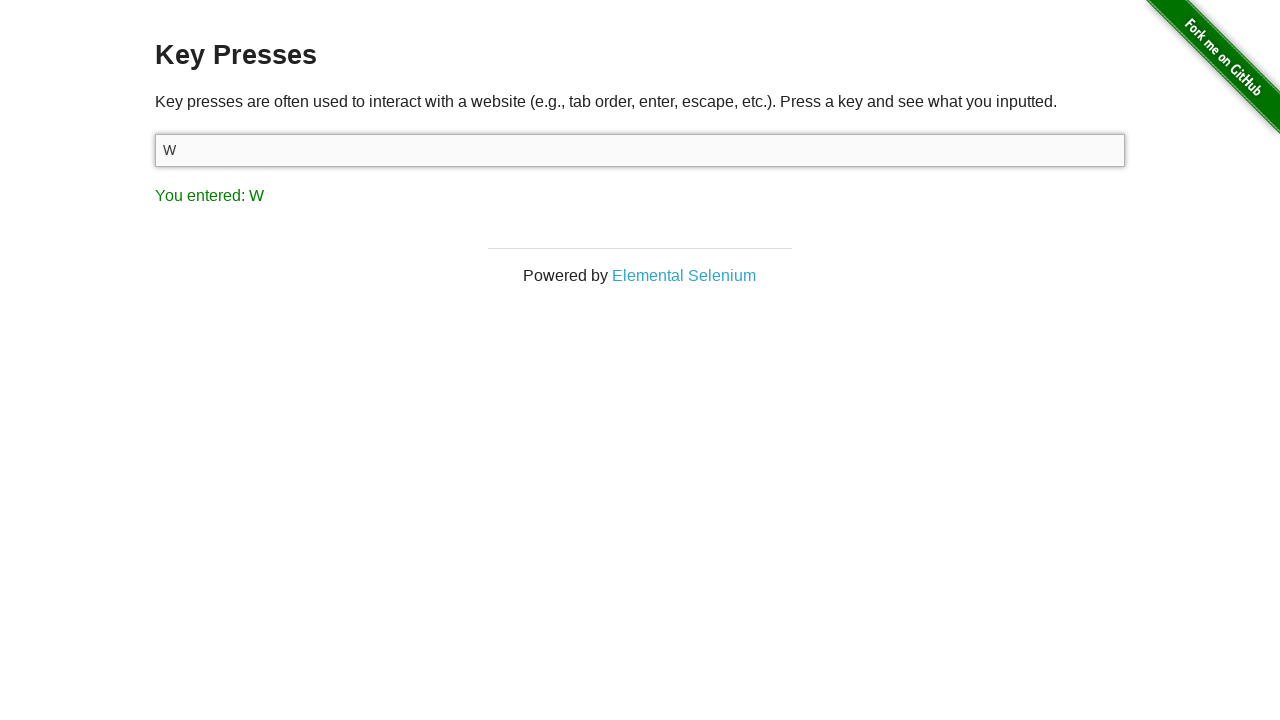

Verified result displays 'You entered: W'
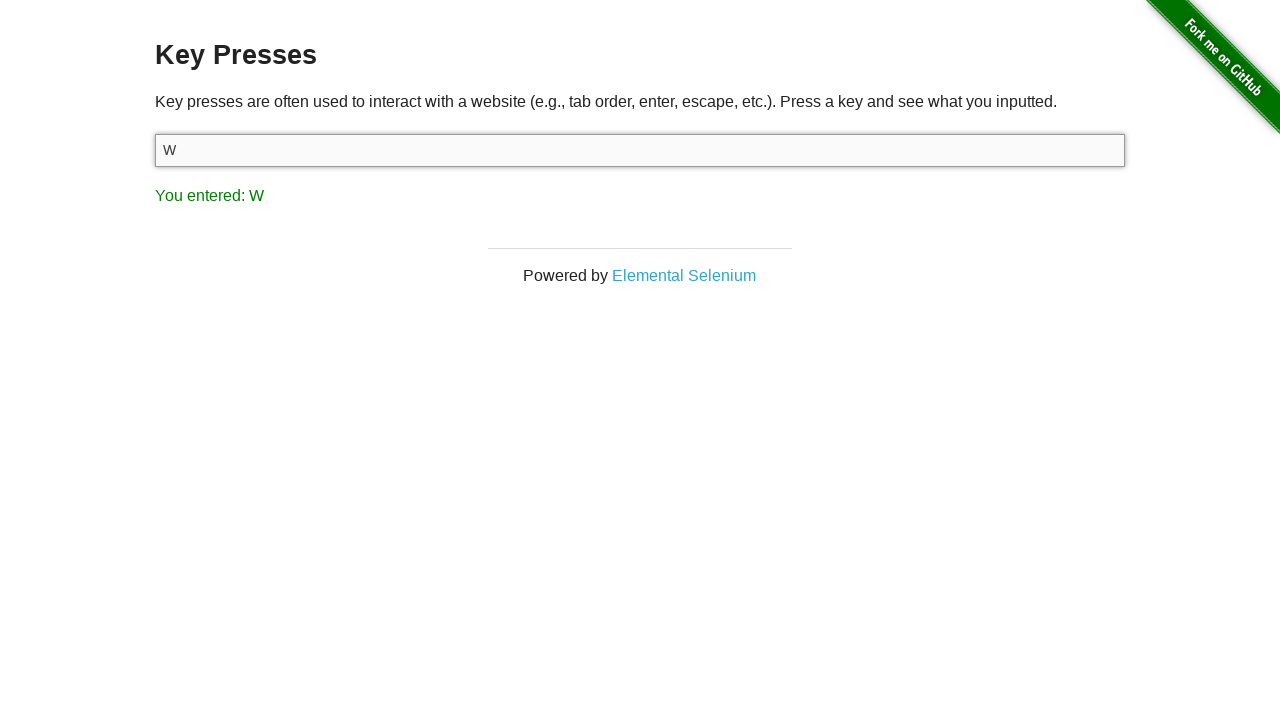

Clicked on the input field to focus it at (640, 150) on #target
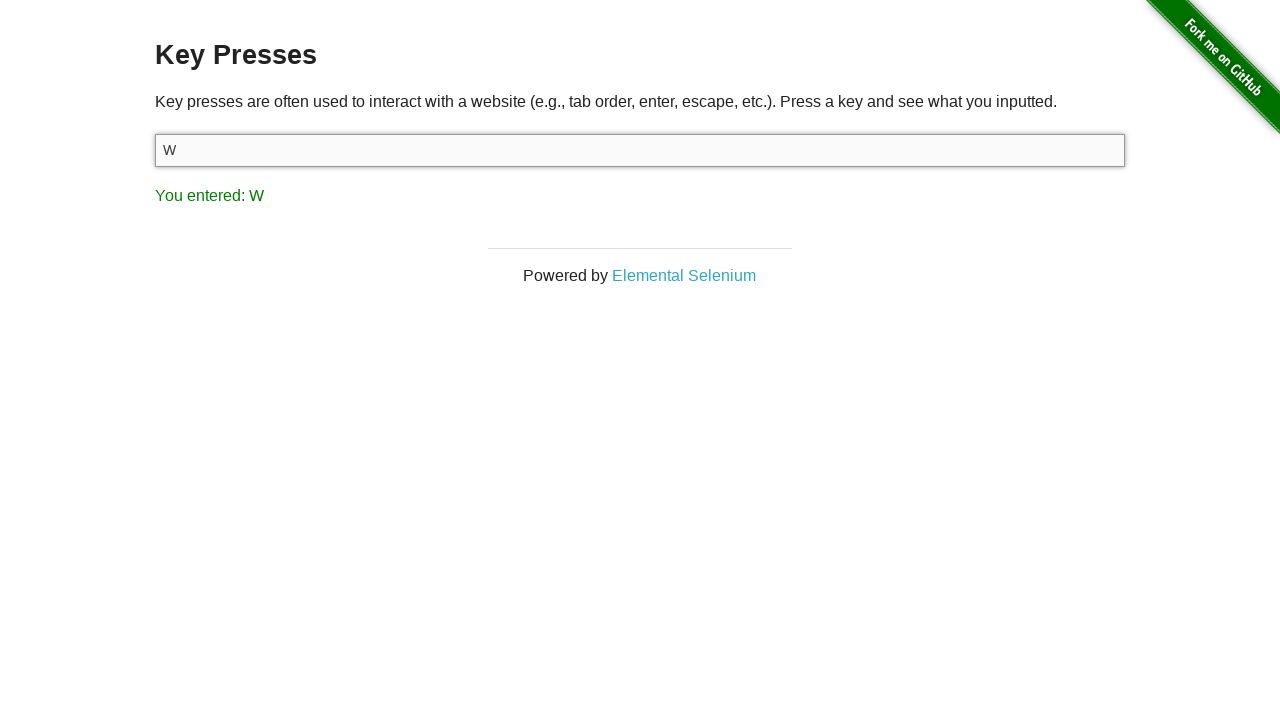

Typed '2' key into the input field on #target
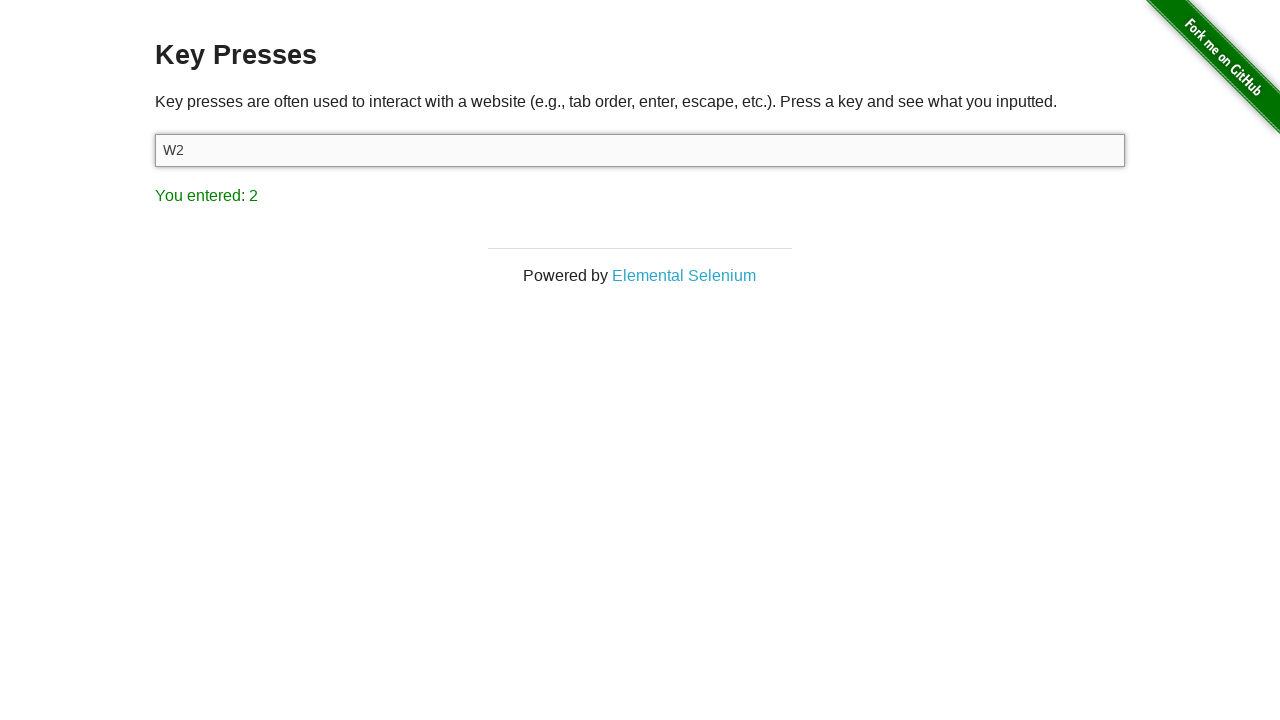

Verified result displays 'You entered: 2'
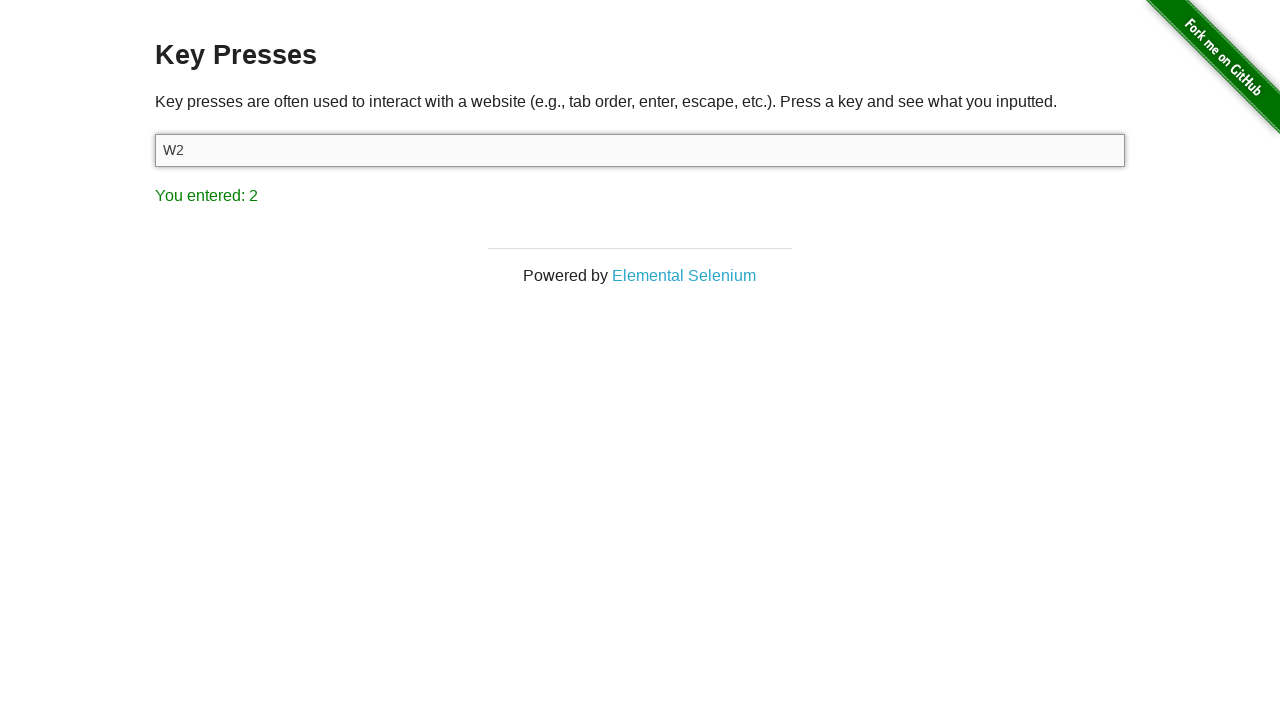

Clicked on the input field to focus it at (640, 150) on #target
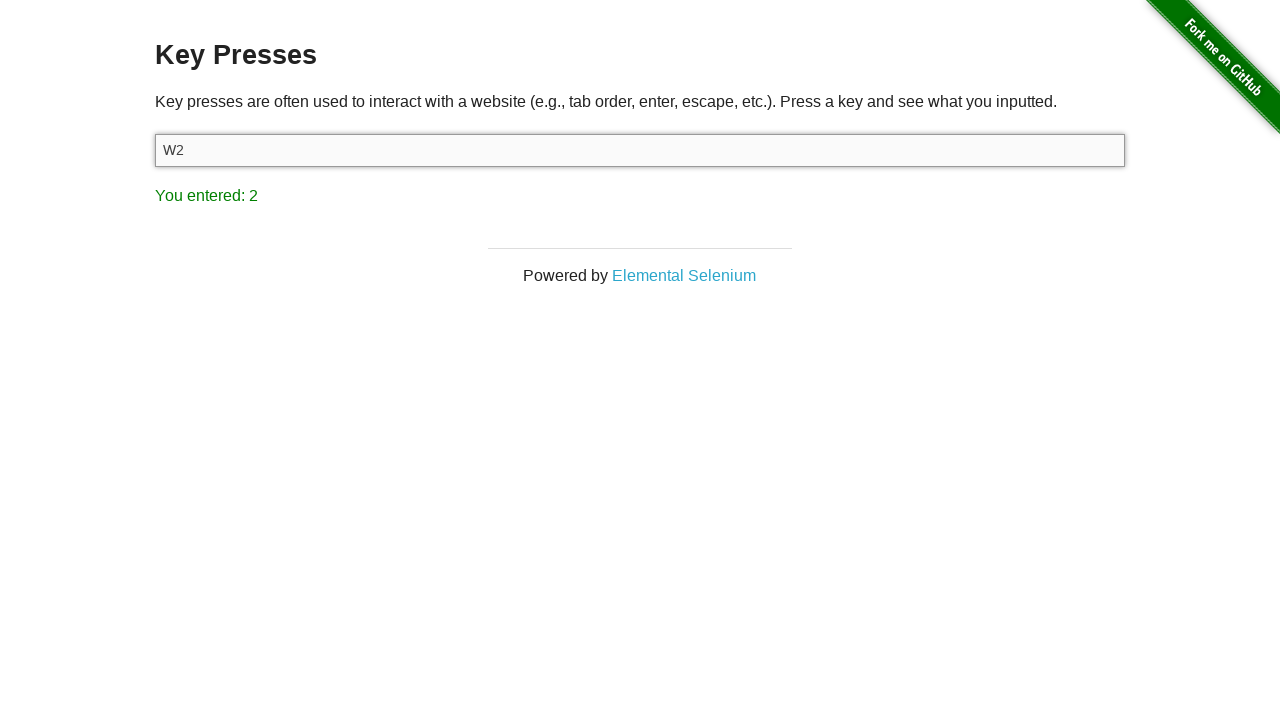

Pressed Backspace key
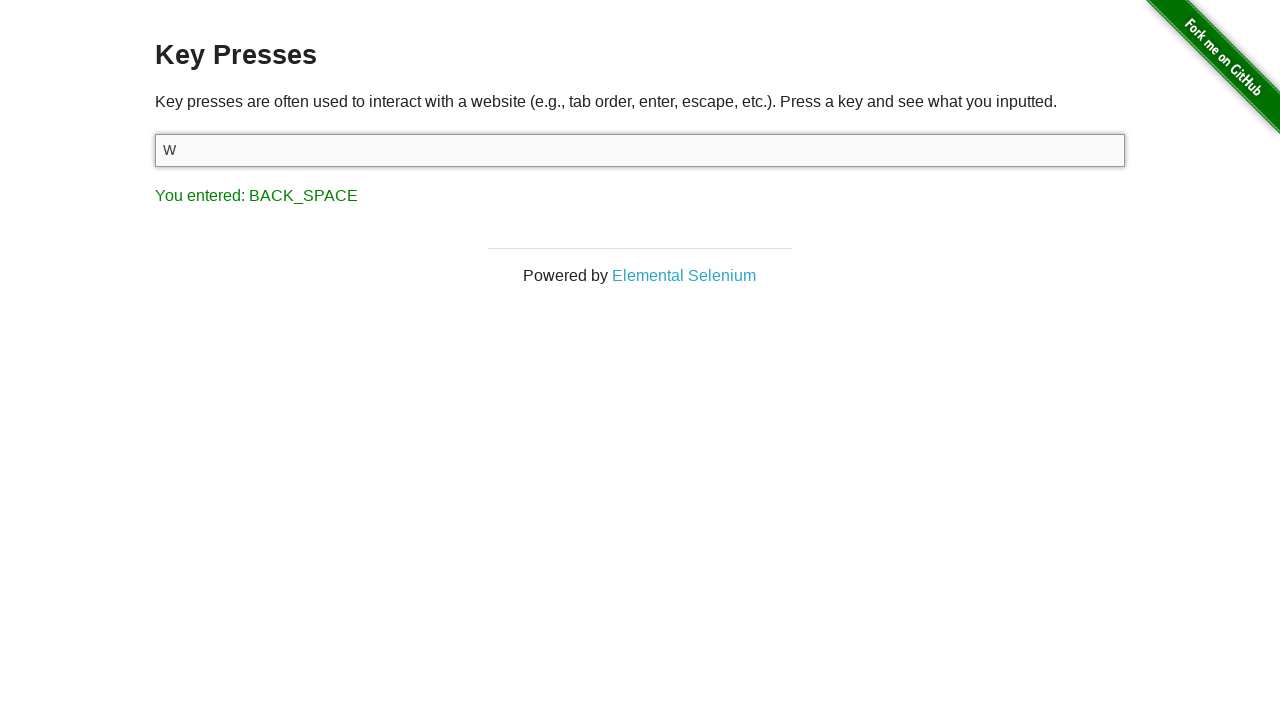

Verified result displays 'You entered: BACK_SPACE'
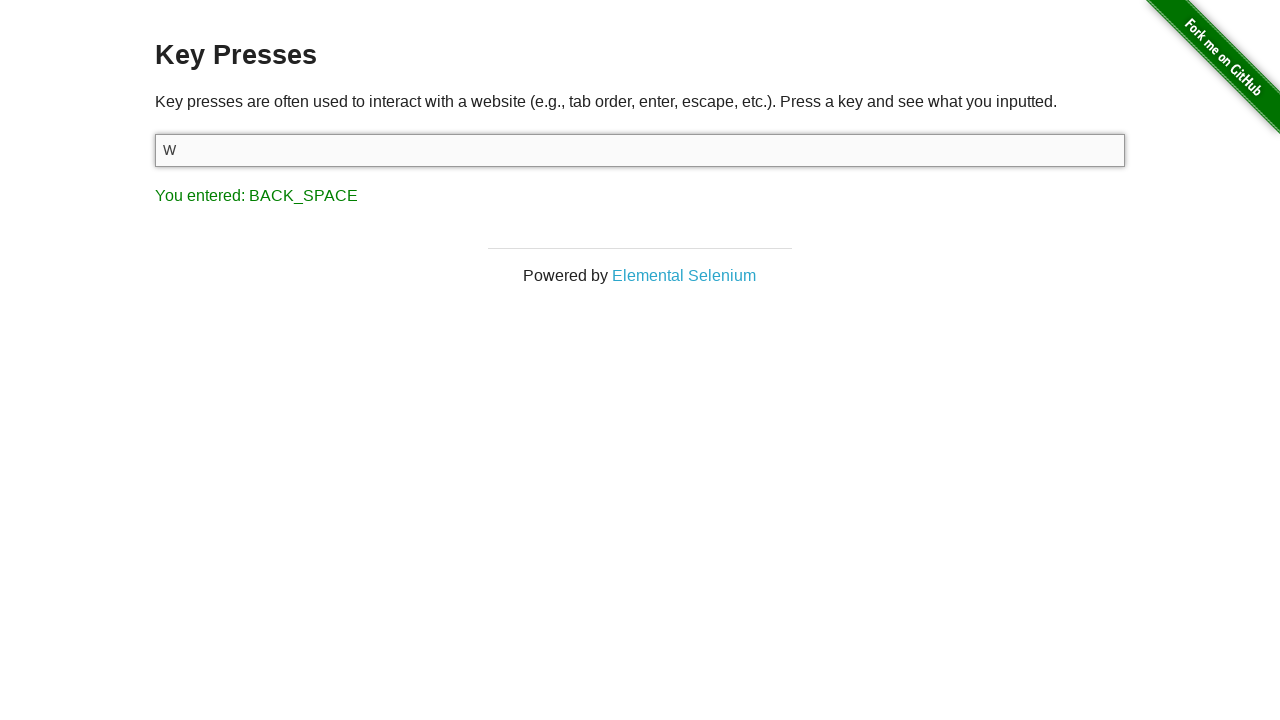

Clicked on the input field to focus it at (640, 150) on #target
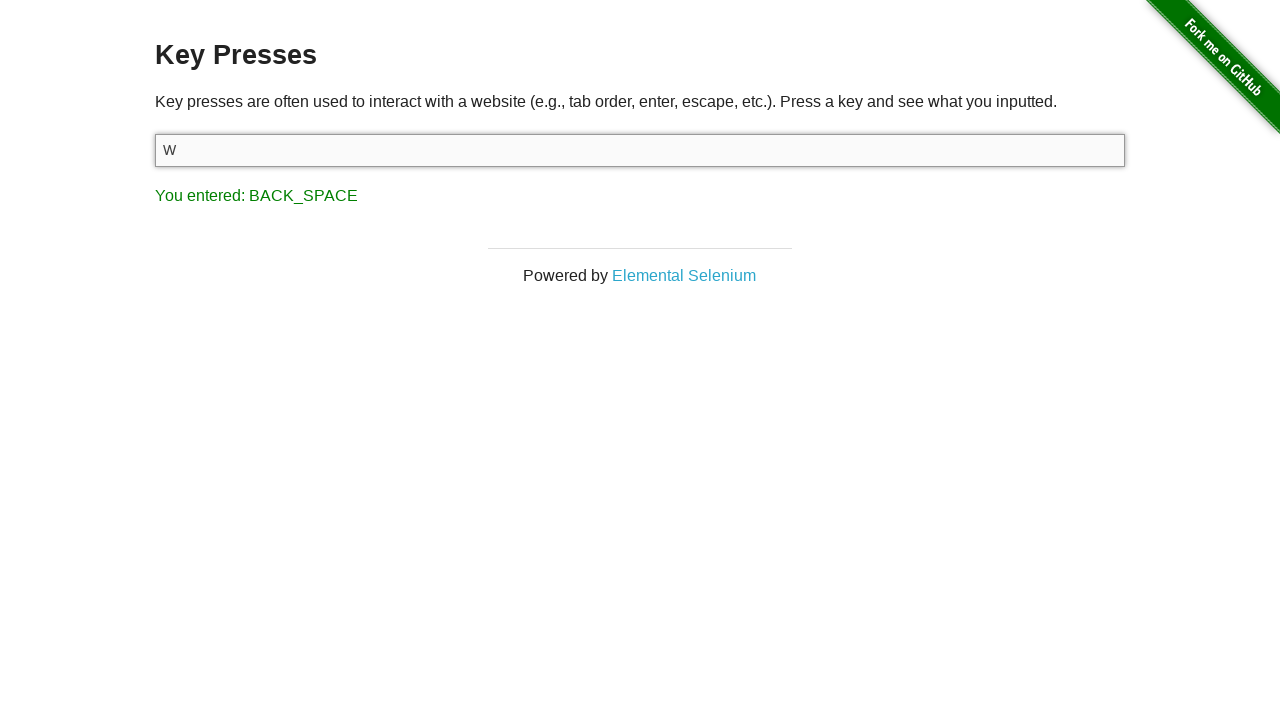

Pressed Escape key
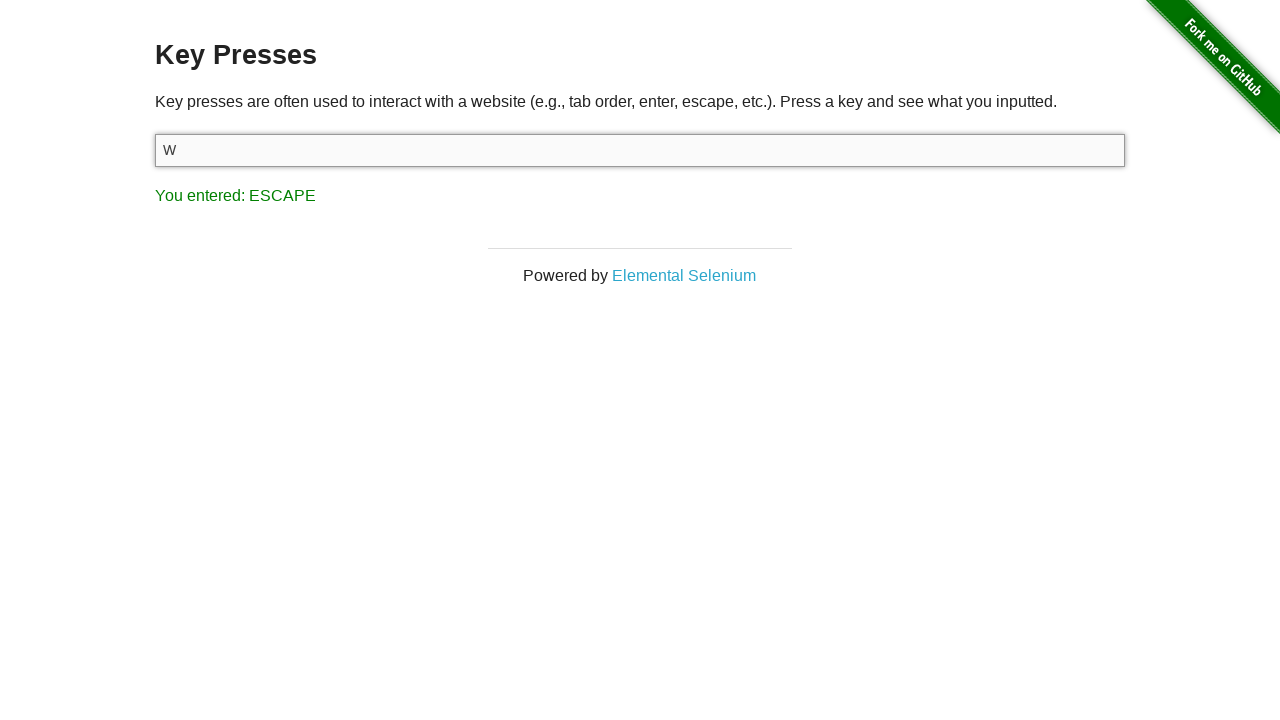

Verified result displays 'You entered: ESCAPE'
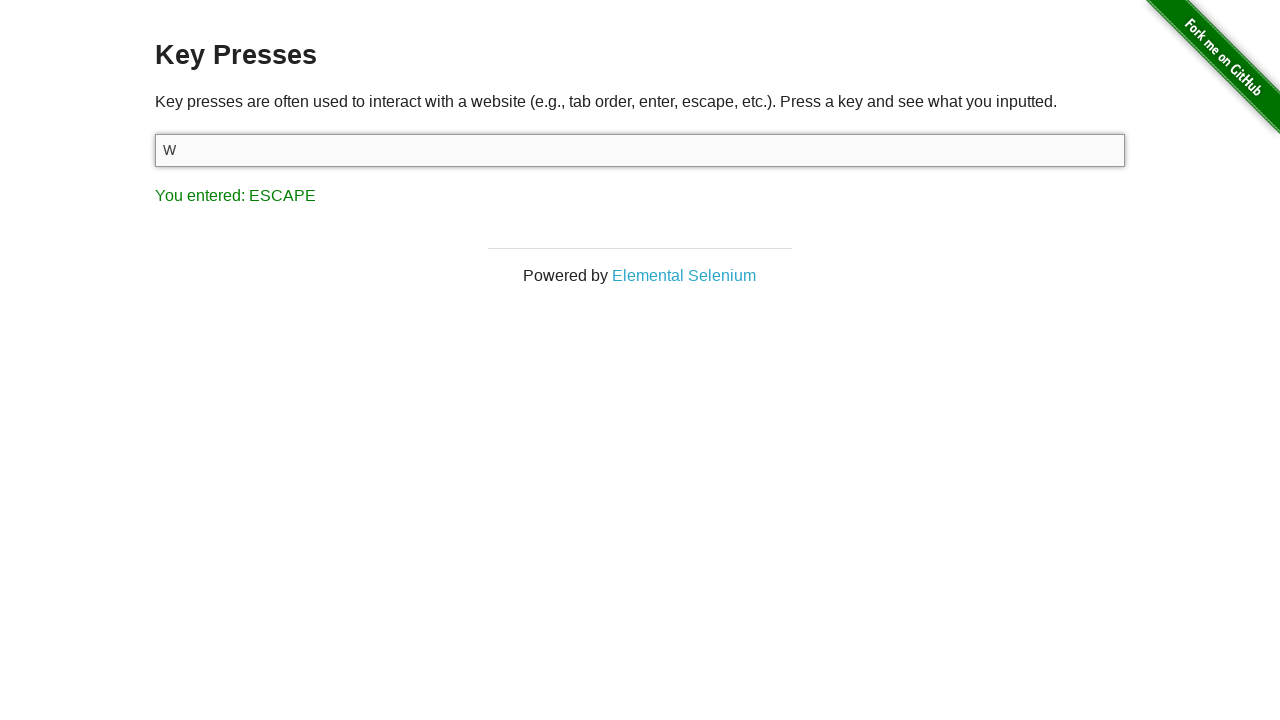

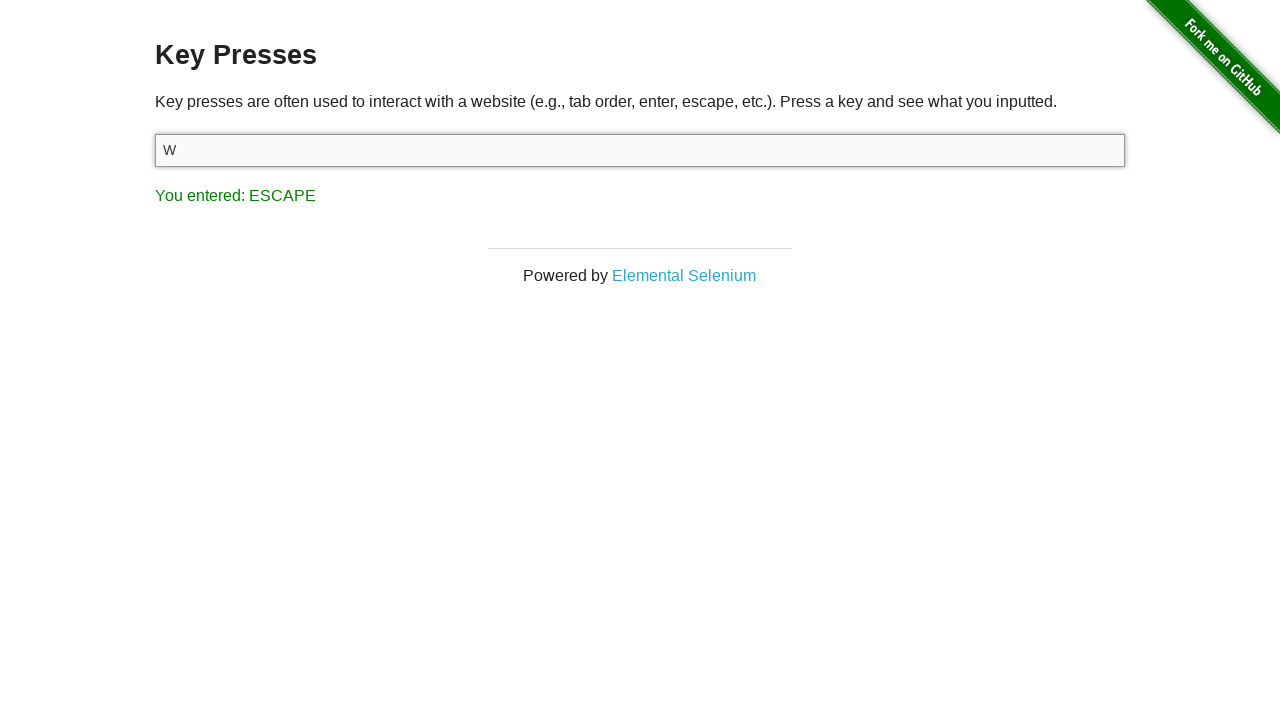